Tests the passenger dropdown functionality on a travel booking practice site by opening the passenger selector, adding 4 adults using a loop, closing the dropdown, and verifying the passenger count is displayed.

Starting URL: https://rahulshettyacademy.com/dropdownsPractise/

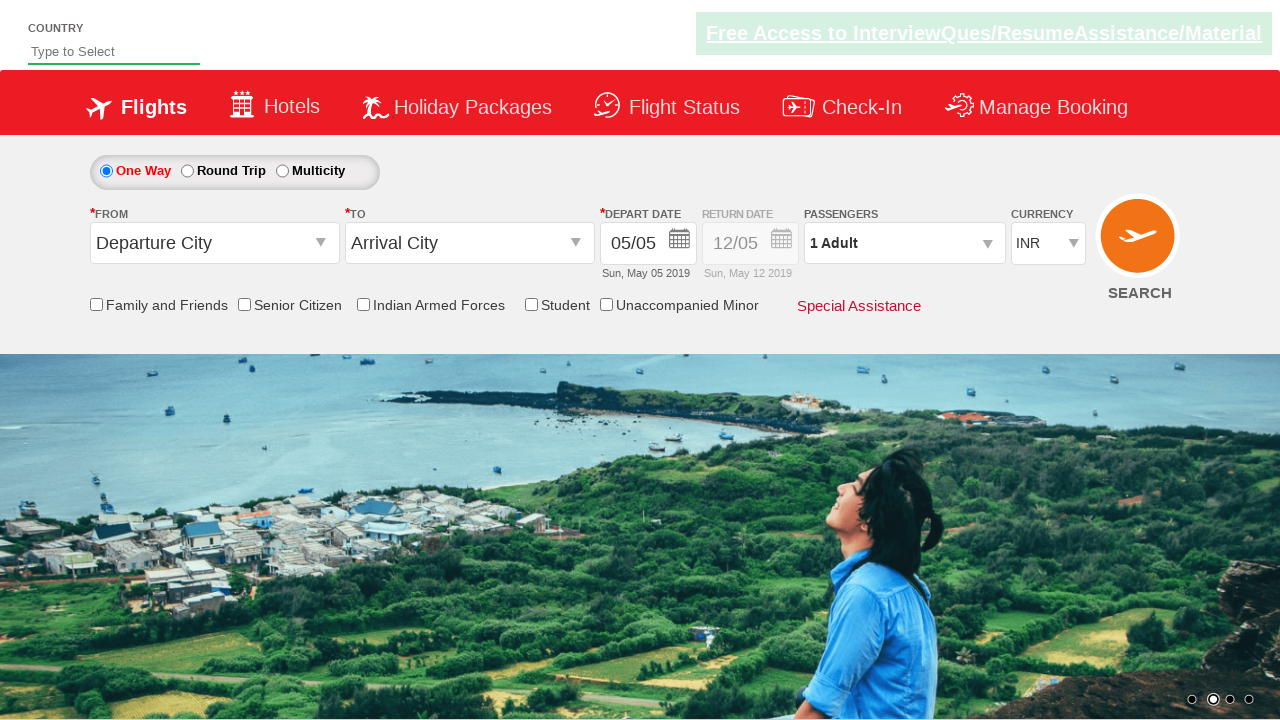

Clicked passenger info dropdown to open it at (904, 243) on div#divpaxinfo
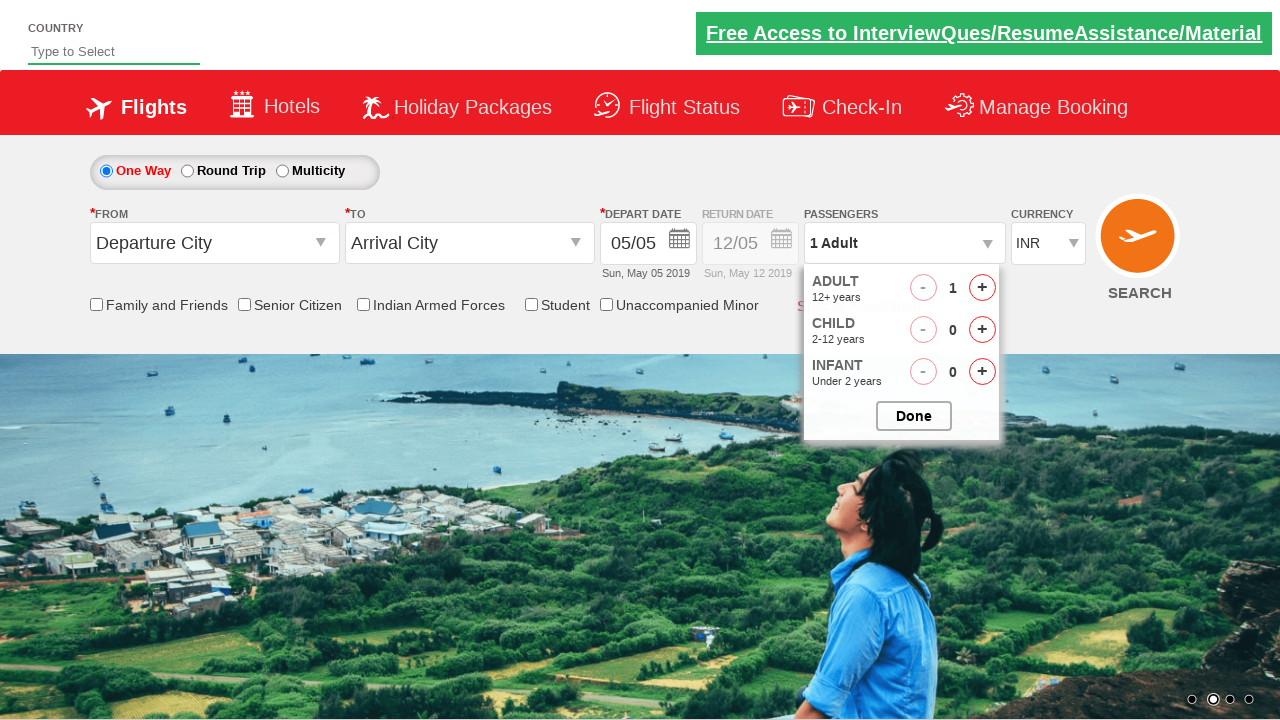

Passenger dropdown opened and increment button became visible
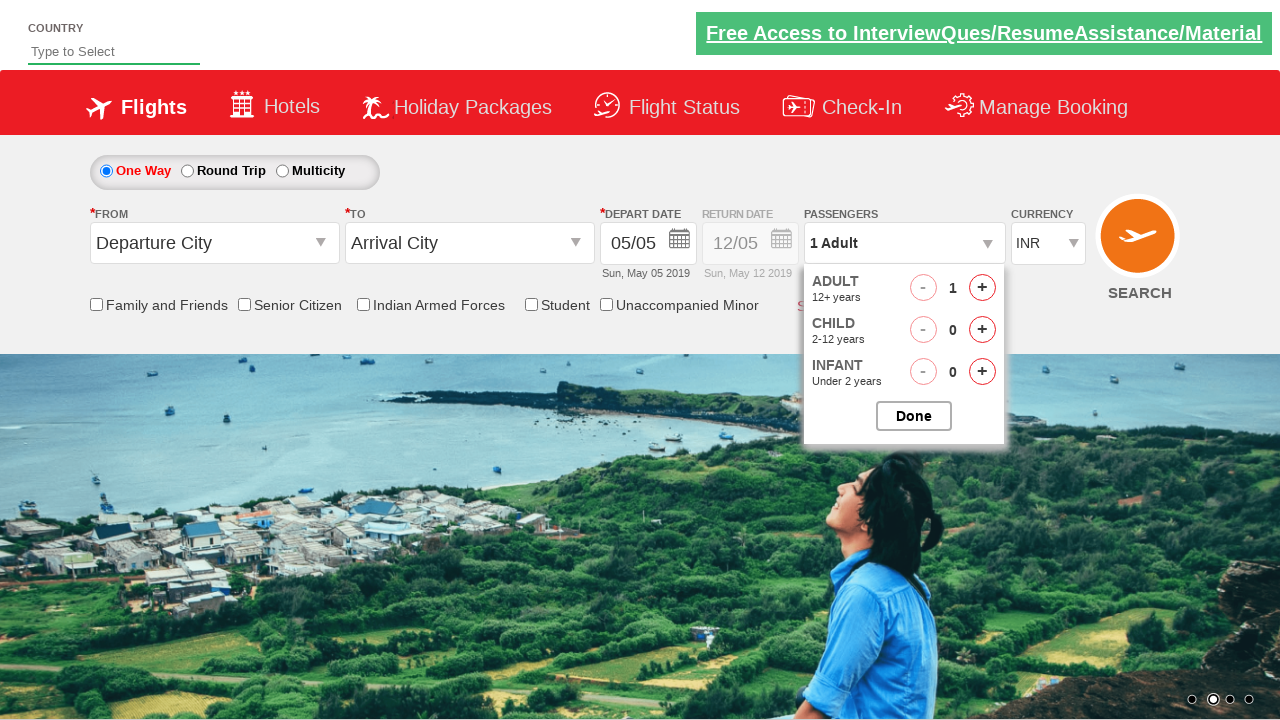

Clicked increment adult button (adult 1 of 4) at (982, 288) on span#hrefIncAdt
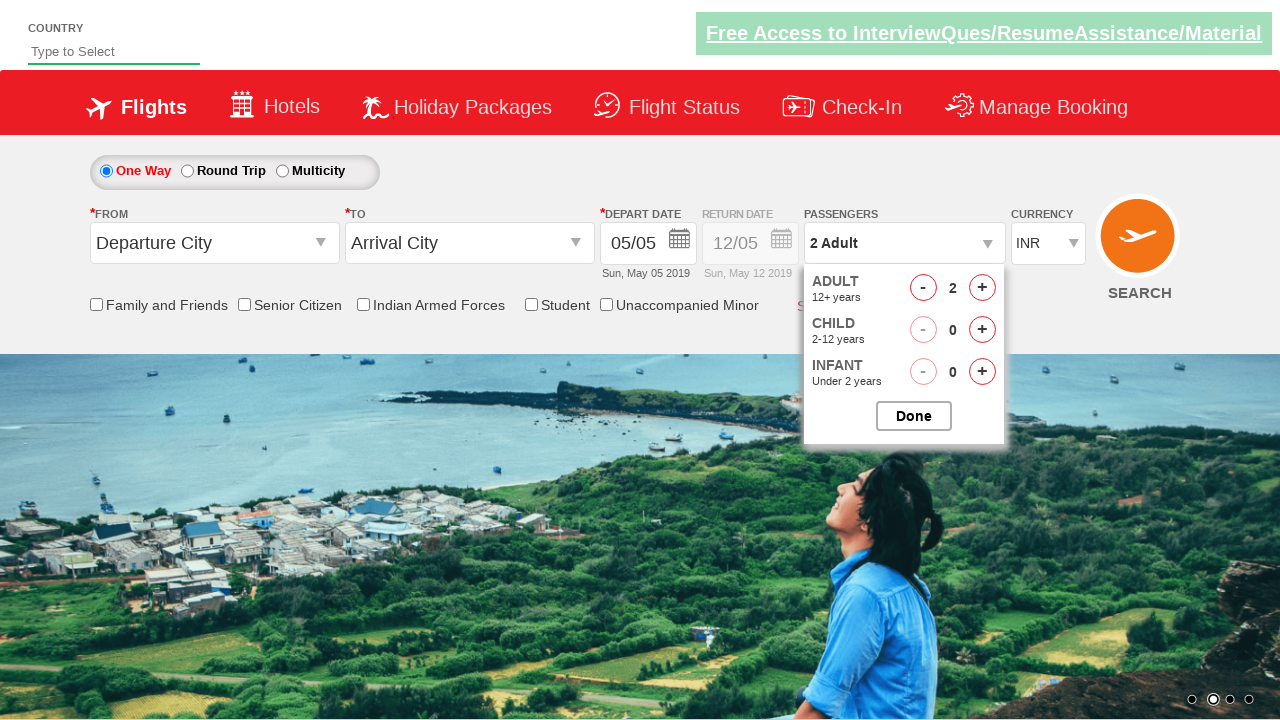

Clicked increment adult button (adult 2 of 4) at (982, 288) on span#hrefIncAdt
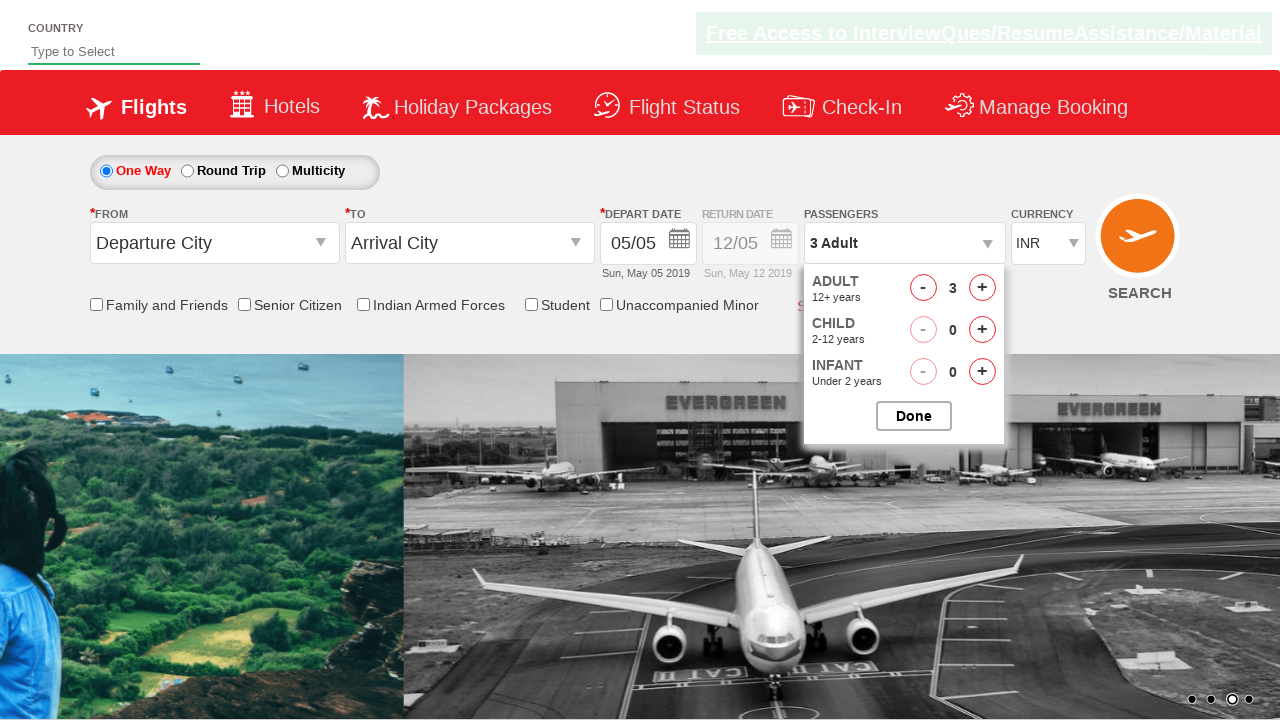

Clicked increment adult button (adult 3 of 4) at (982, 288) on span#hrefIncAdt
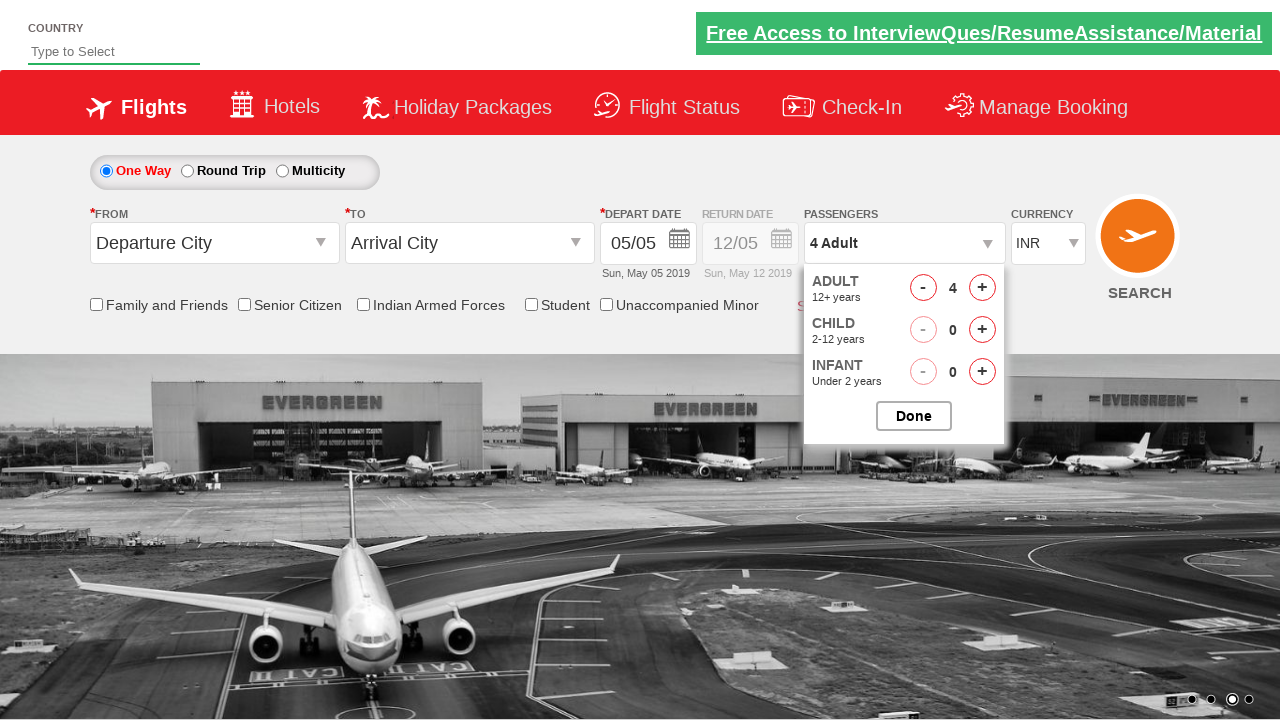

Clicked increment adult button (adult 4 of 4) at (982, 288) on span#hrefIncAdt
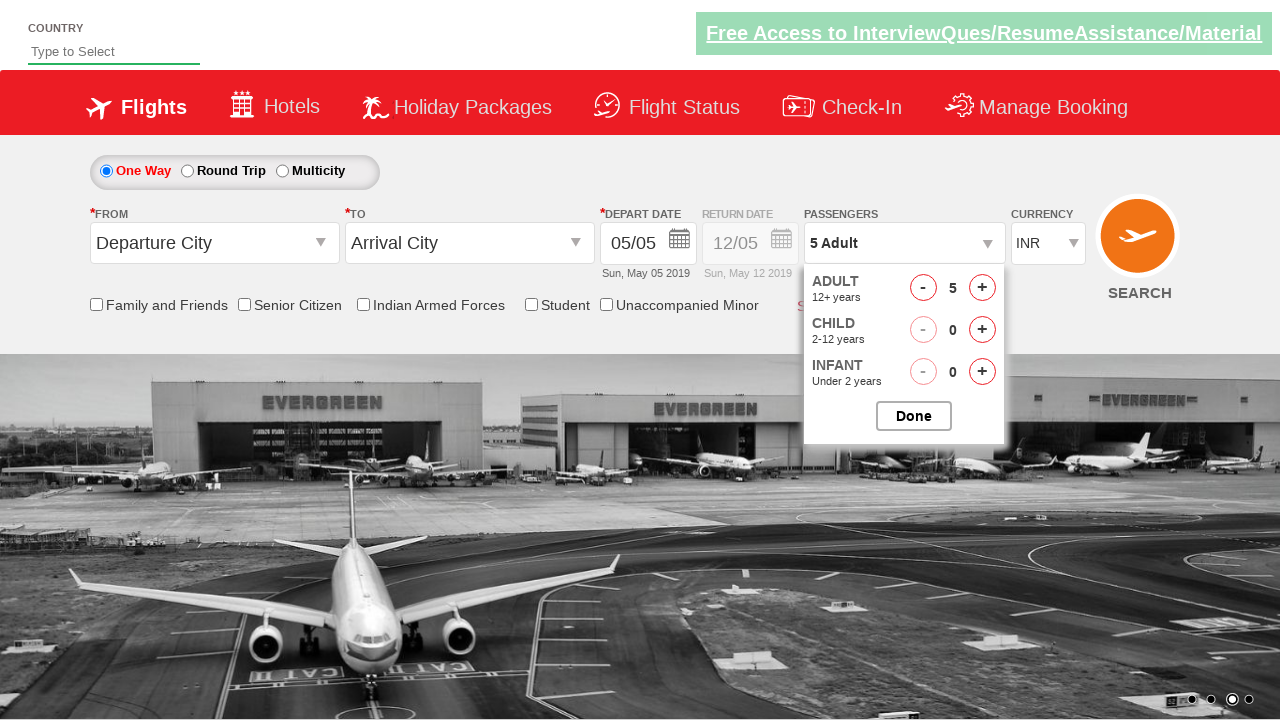

Clicked close button to close passenger dropdown at (914, 416) on input#btnclosepaxoption
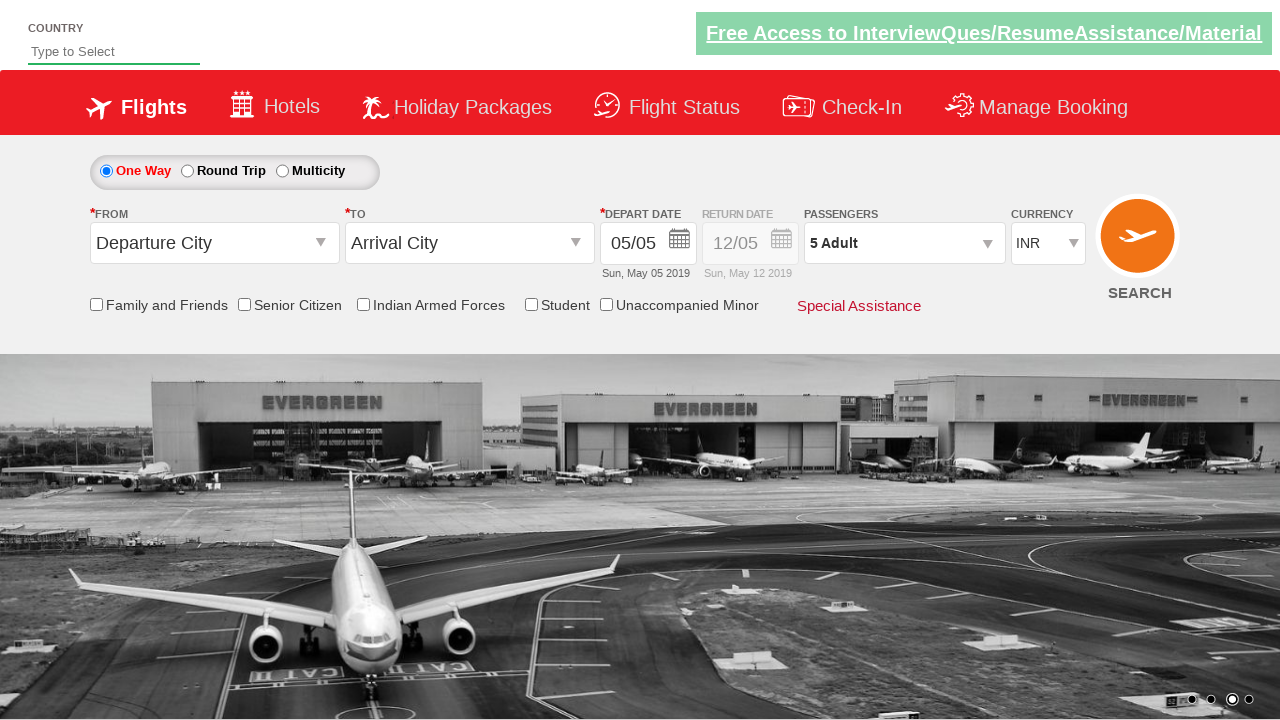

Passenger dropdown closed successfully
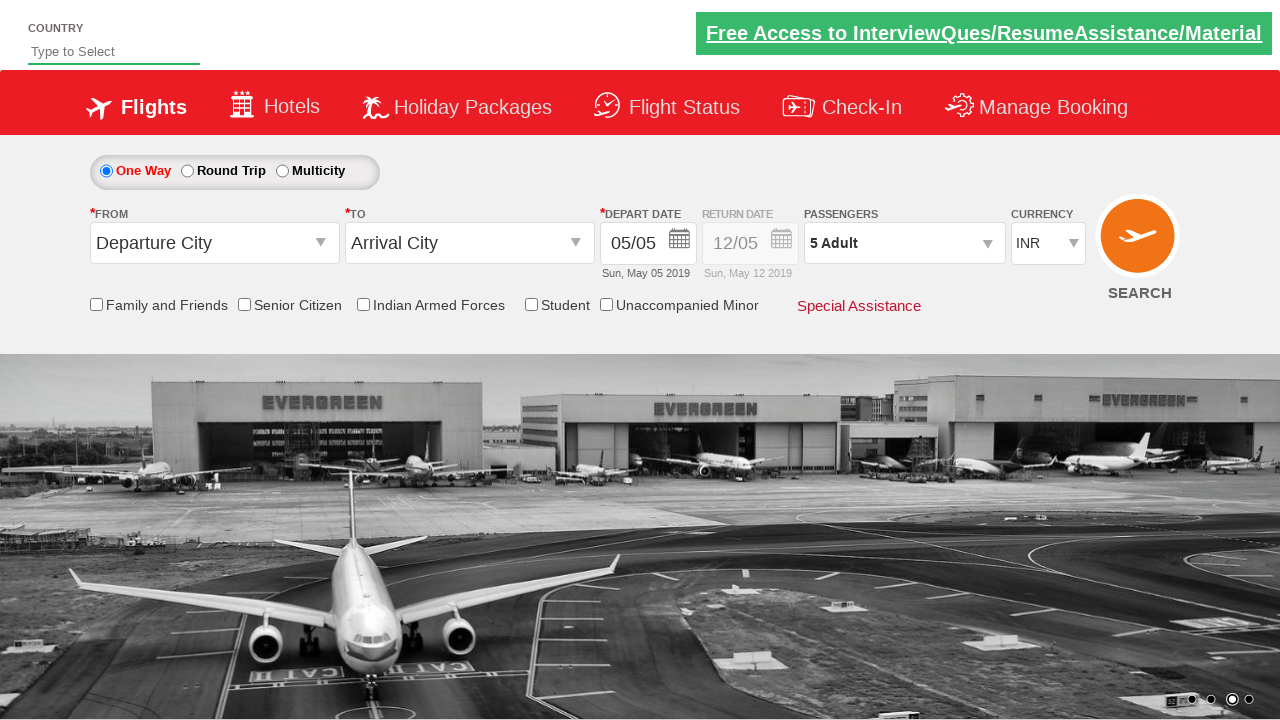

Retrieved passenger count: 5 Adult
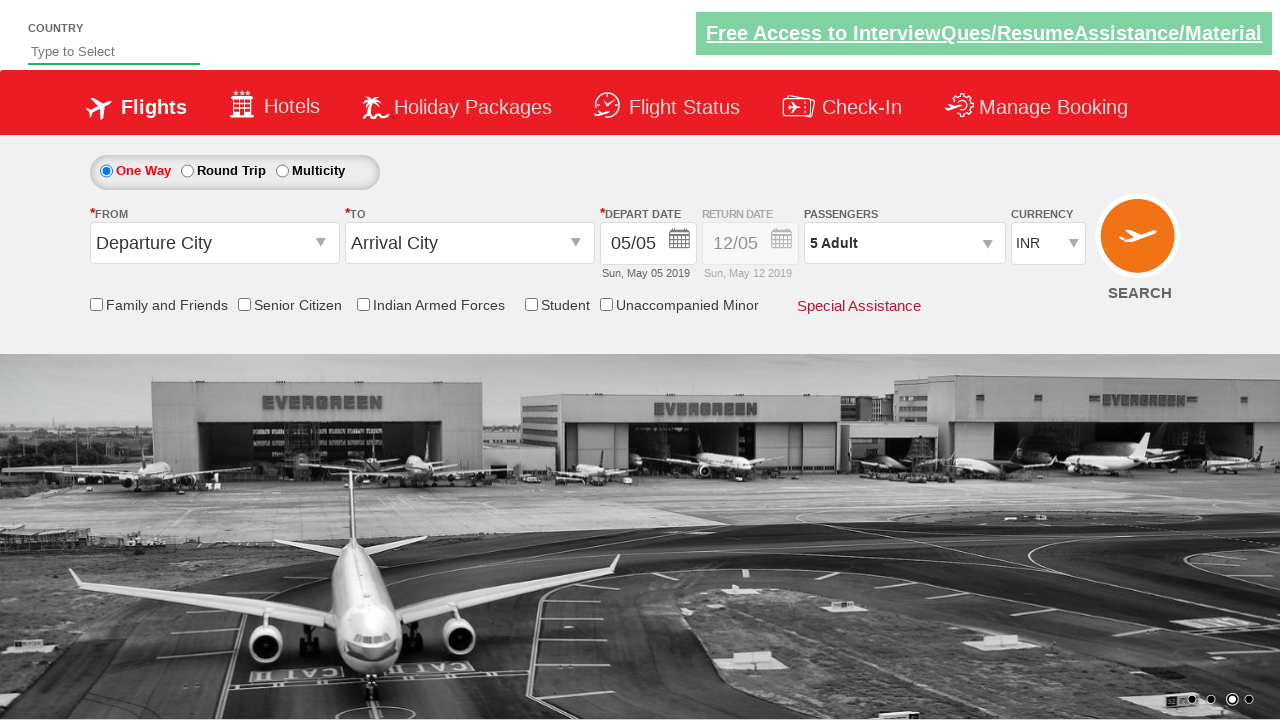

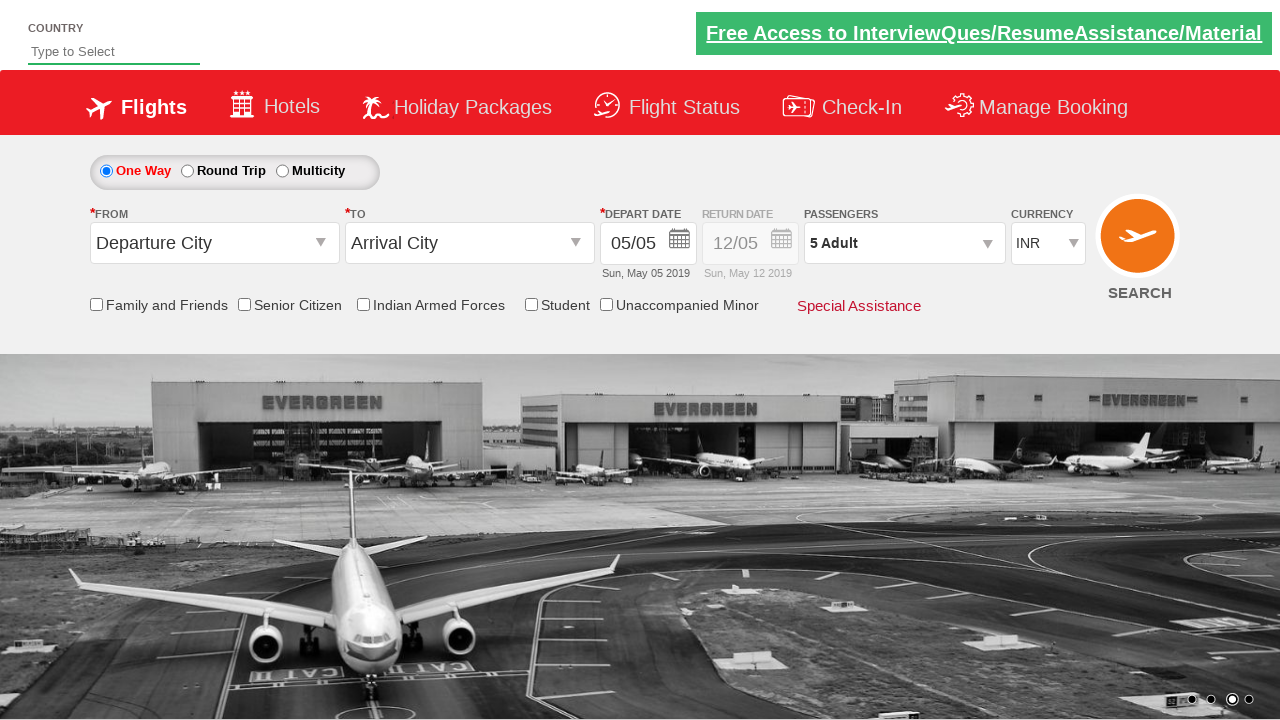